Tests form field interactions by entering an email, copying it with keyboard shortcuts, and pasting it into subsequent fields using Tab navigation

Starting URL: https://demoapps.qspiders.com/ui?scenario=1

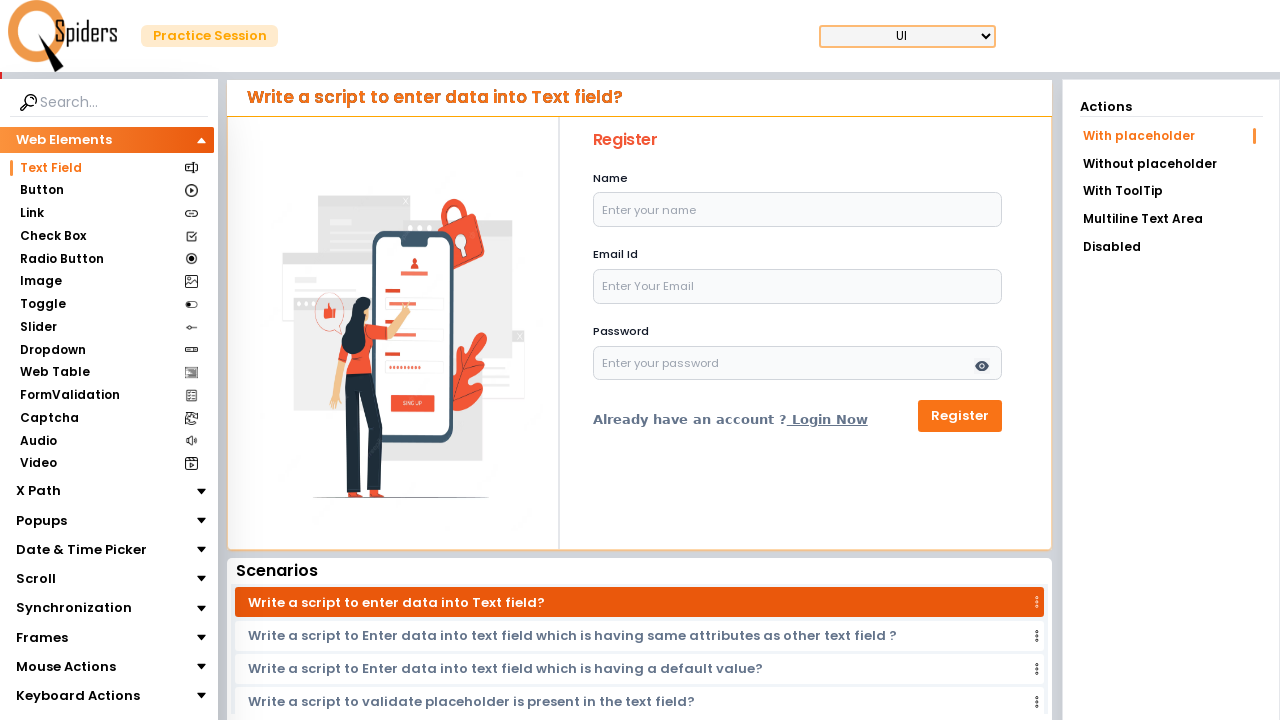

Filled name field with email 'testuser456@example.com' on input#name
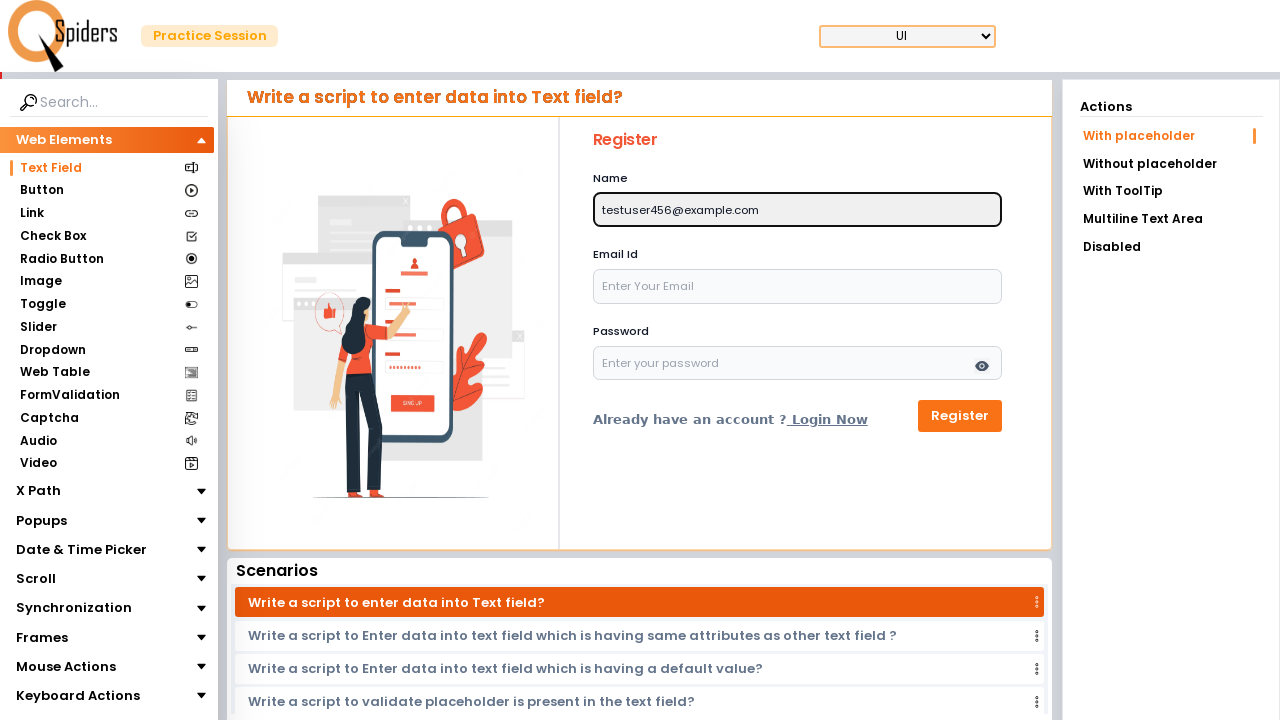

Selected all text in name field with Ctrl+A
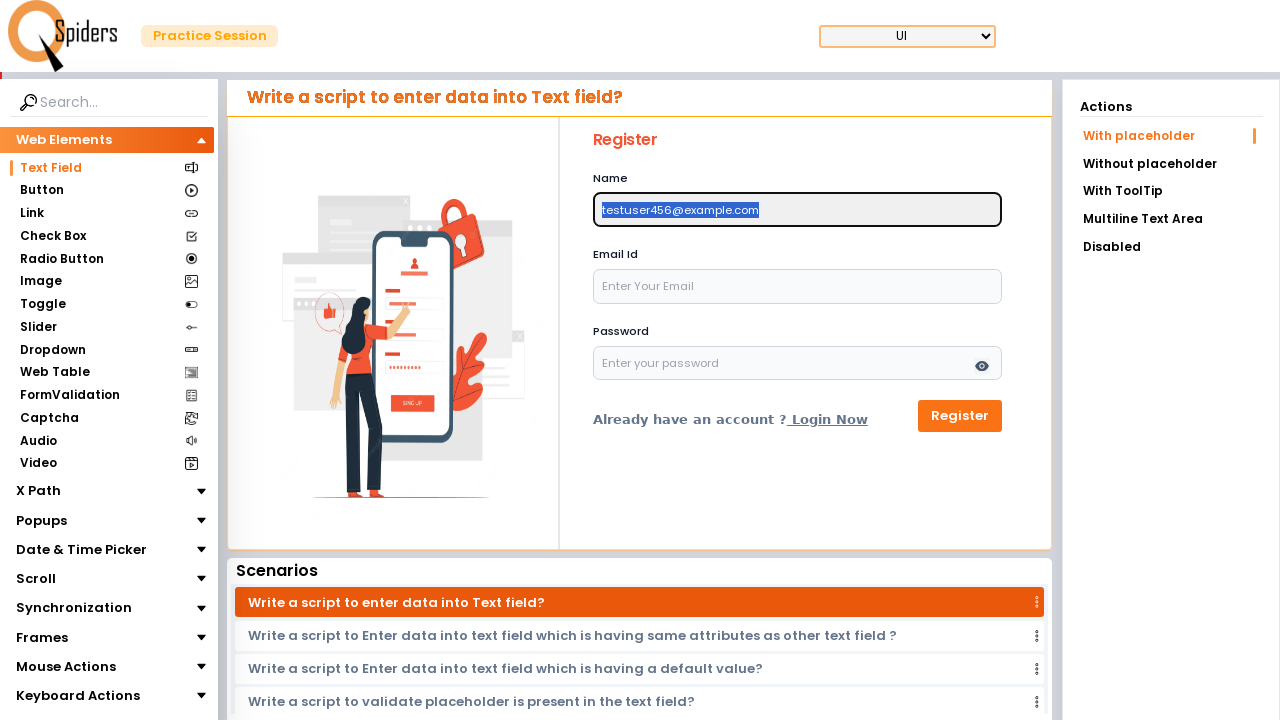

Copied selected email text with Ctrl+C
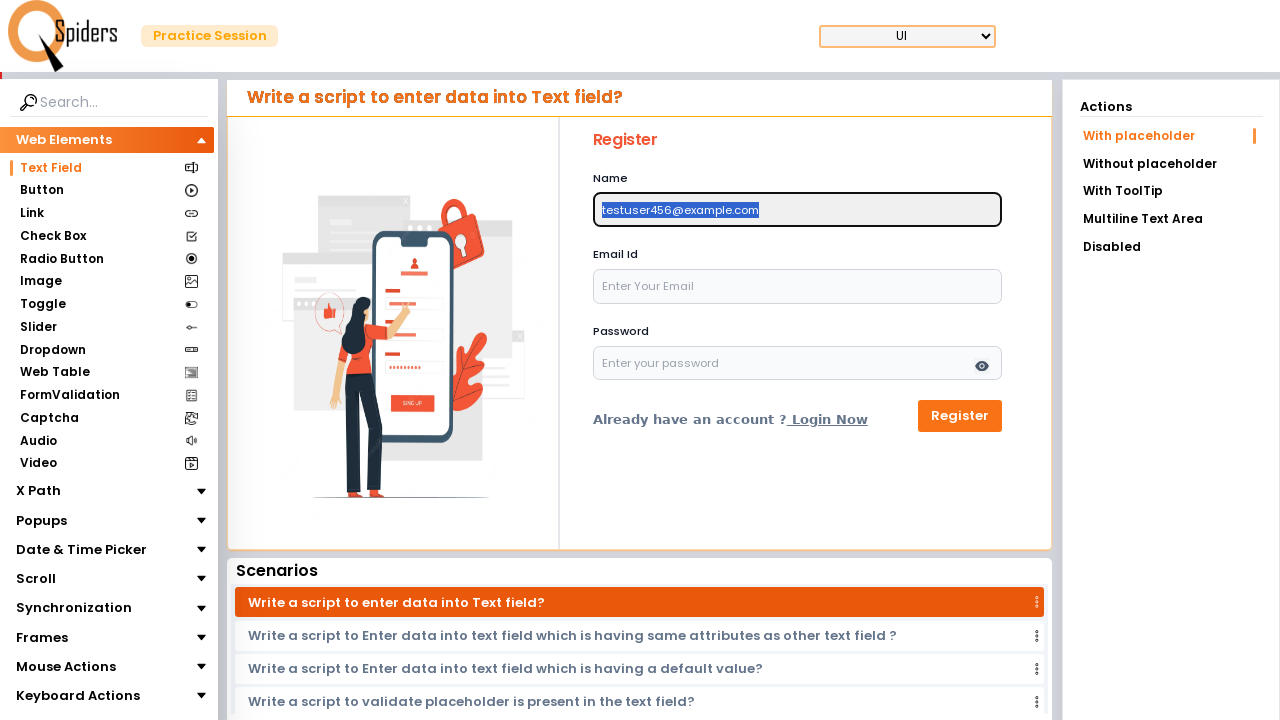

Navigated to next field using Tab key
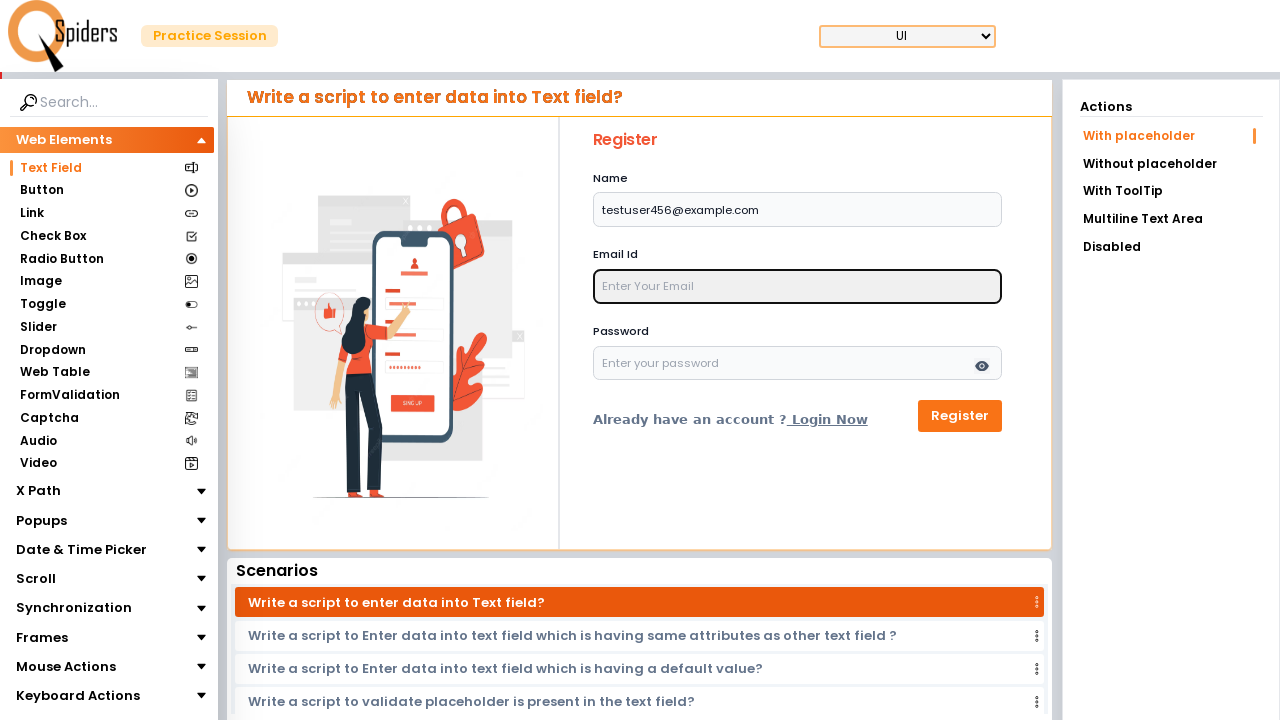

Pasted copied email into second field with Ctrl+V
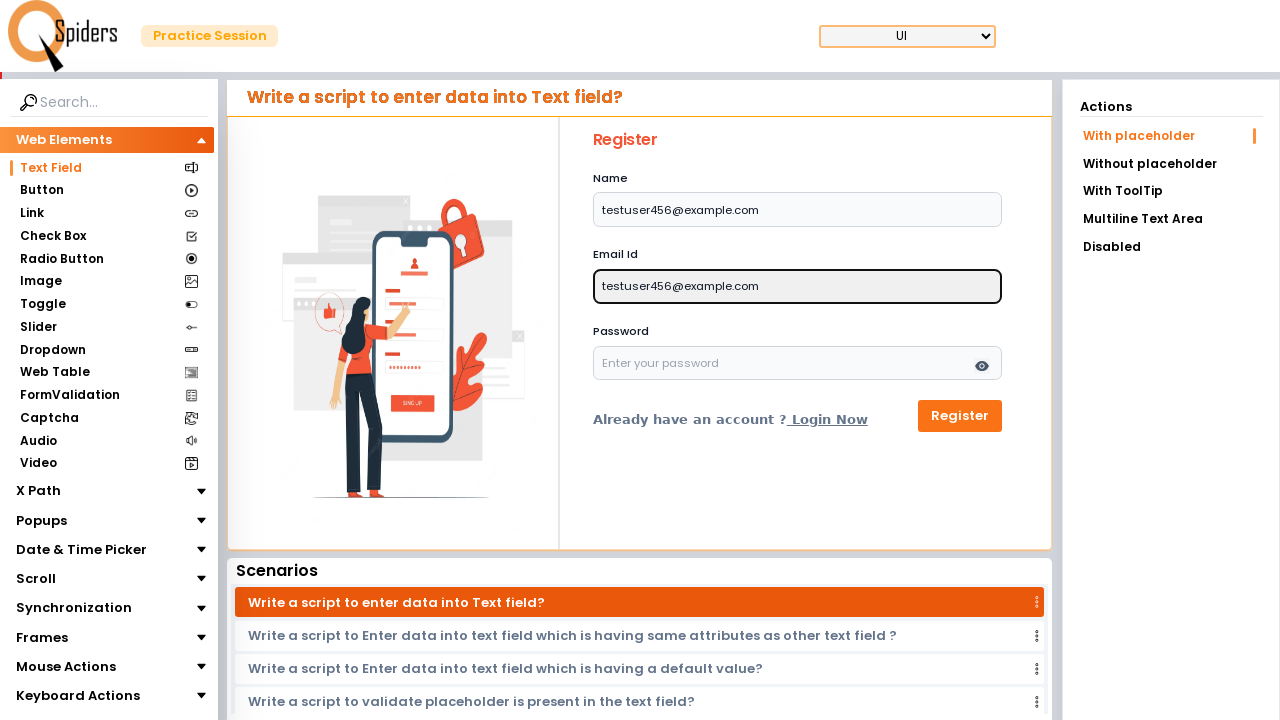

Navigated to third field using Tab key
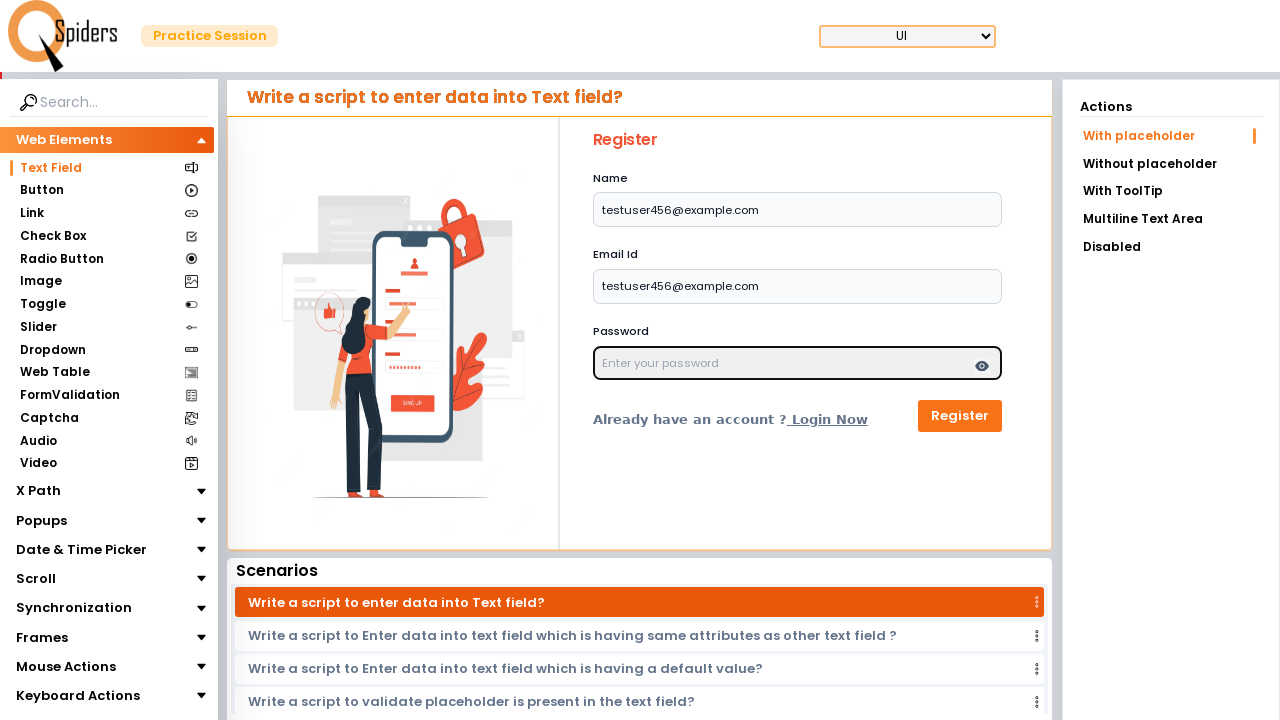

Pasted copied email into third field with Ctrl+V
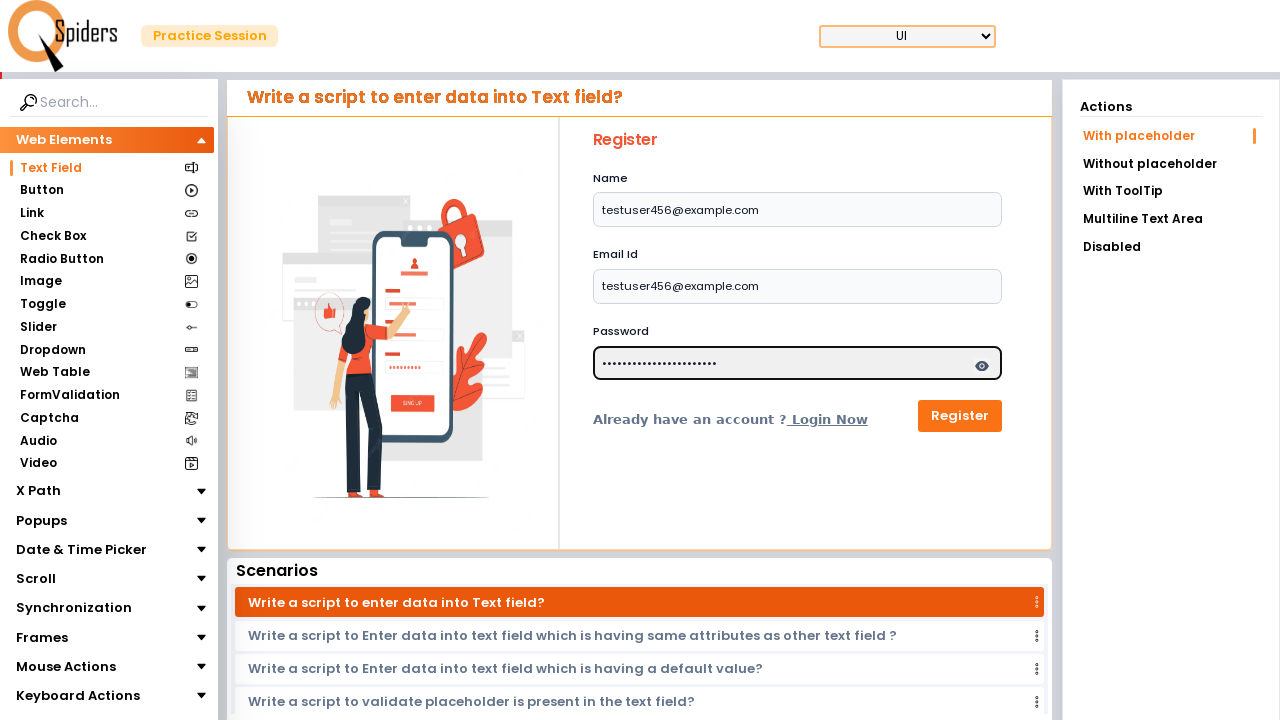

Submitted form using Enter key
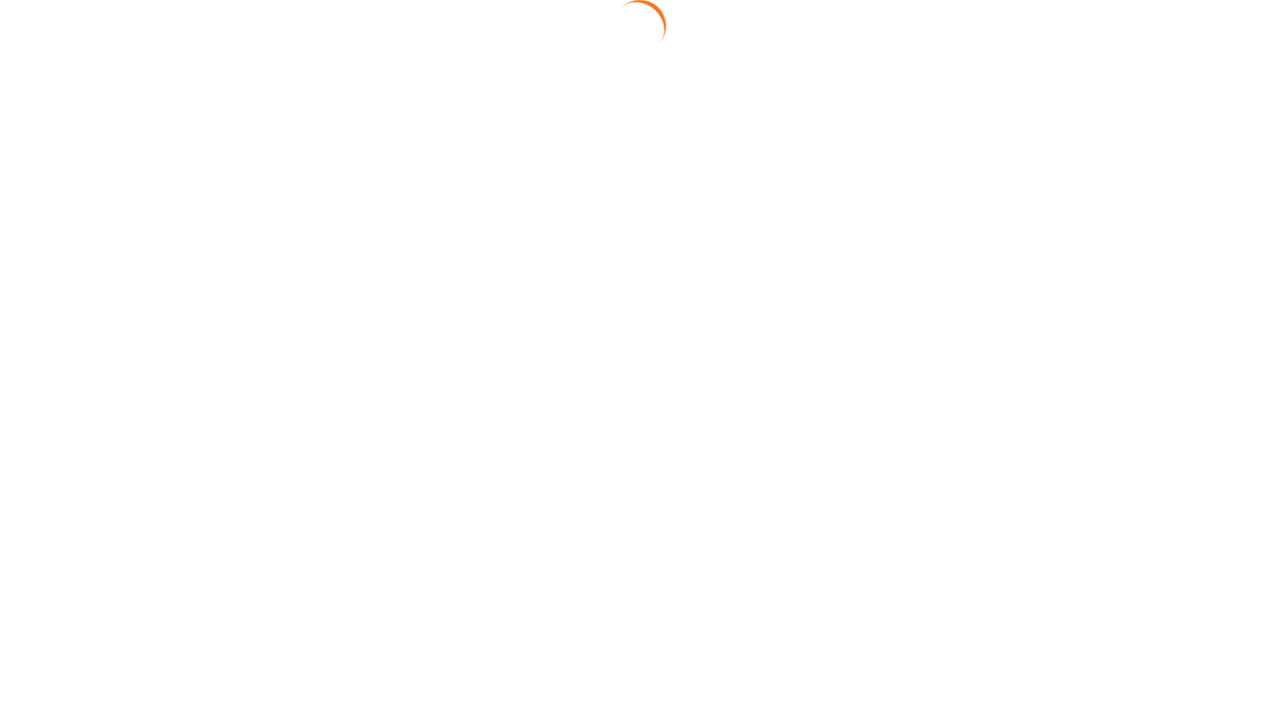

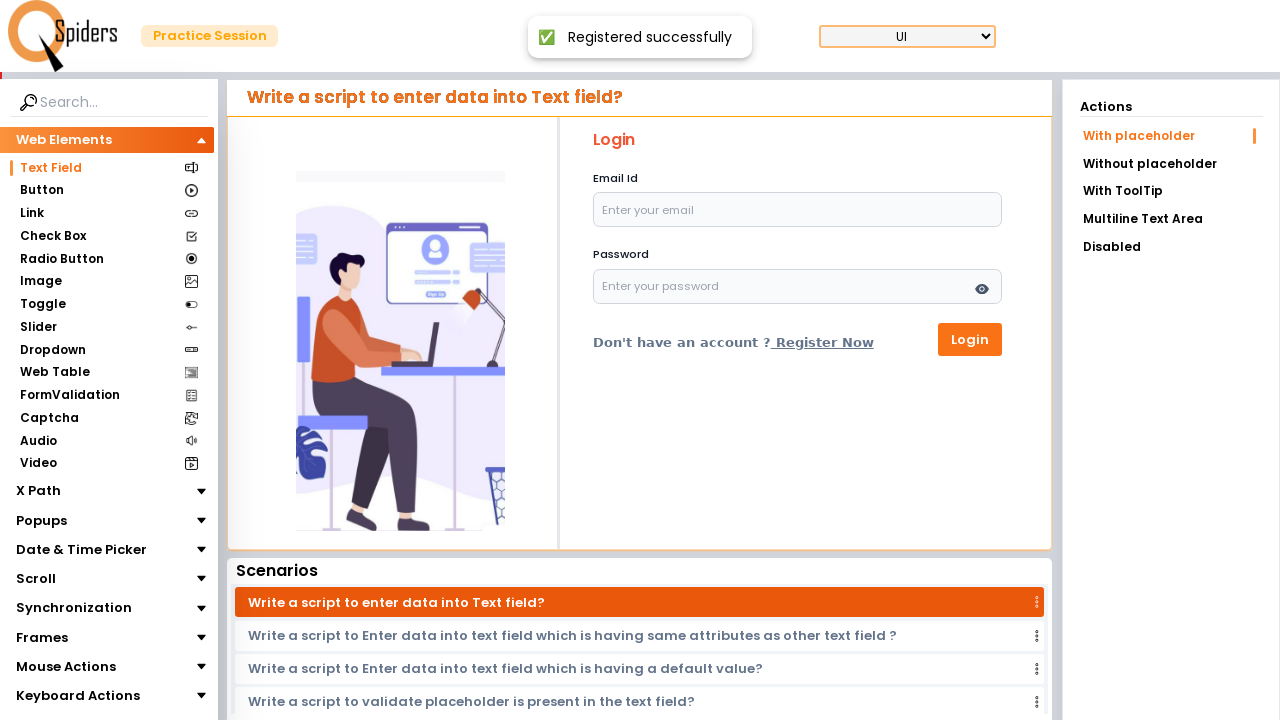